Tests clicking on a specific book titled "Tipping the Velvet" from the homepage to view its product details

Starting URL: https://books.toscrape.com/

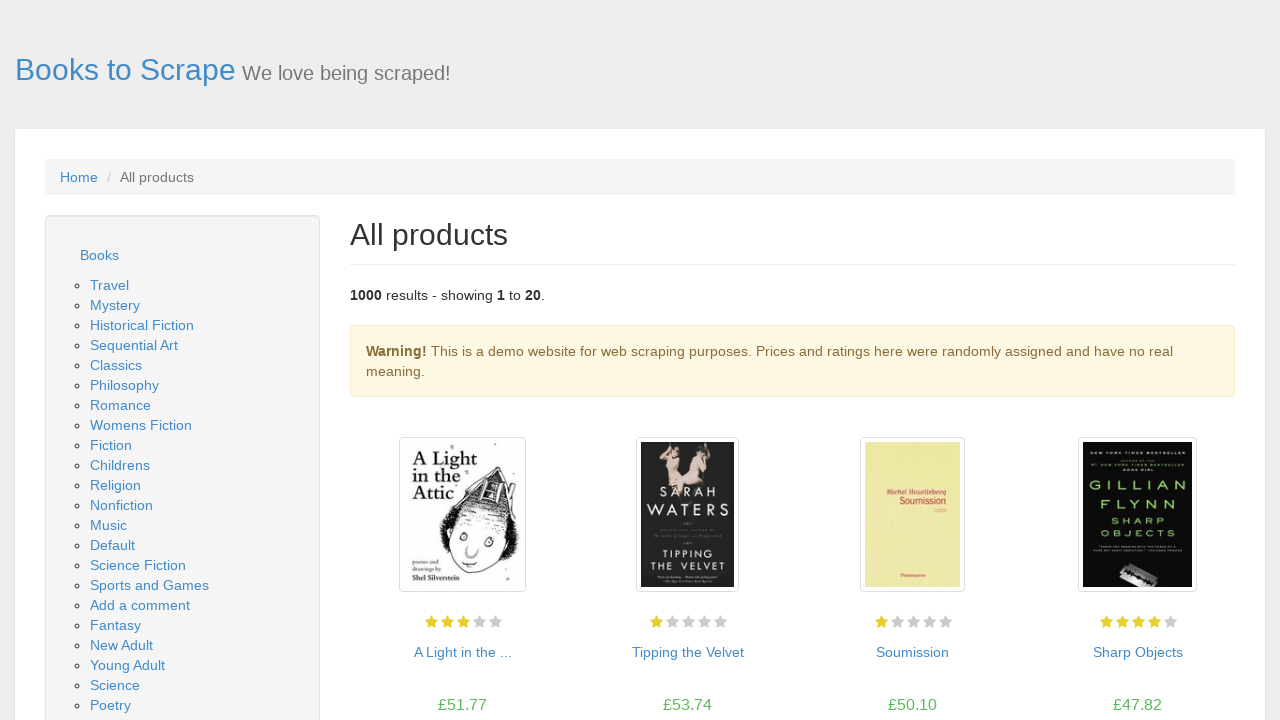

Clicked on 'Tipping the Velvet' book link at (688, 652) on xpath=//a[text()='Tipping the Velvet']
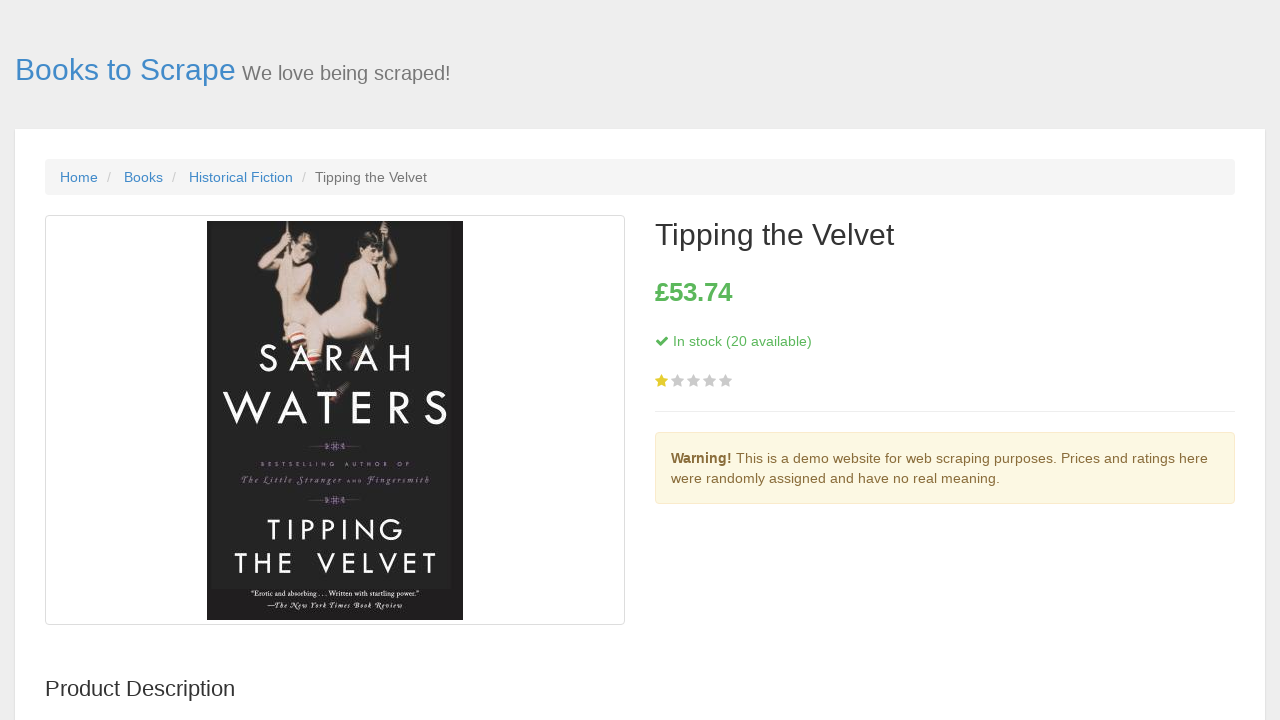

Product details page loaded (DOM content ready)
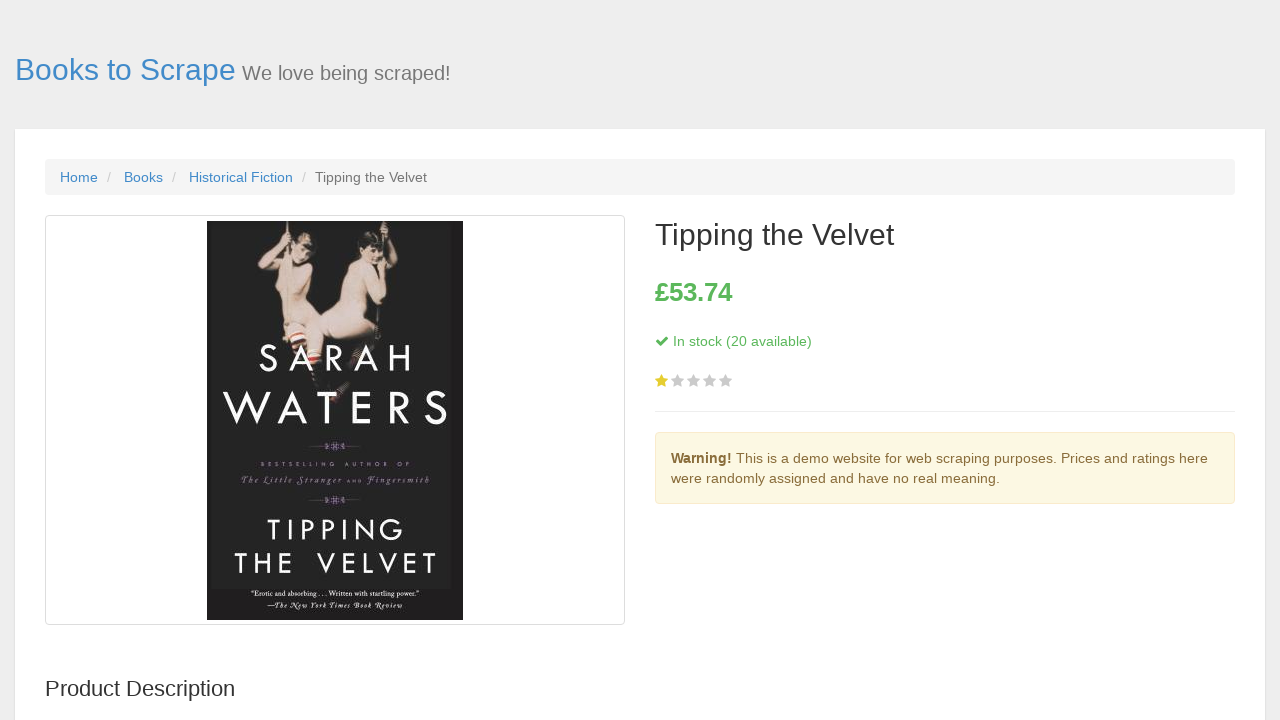

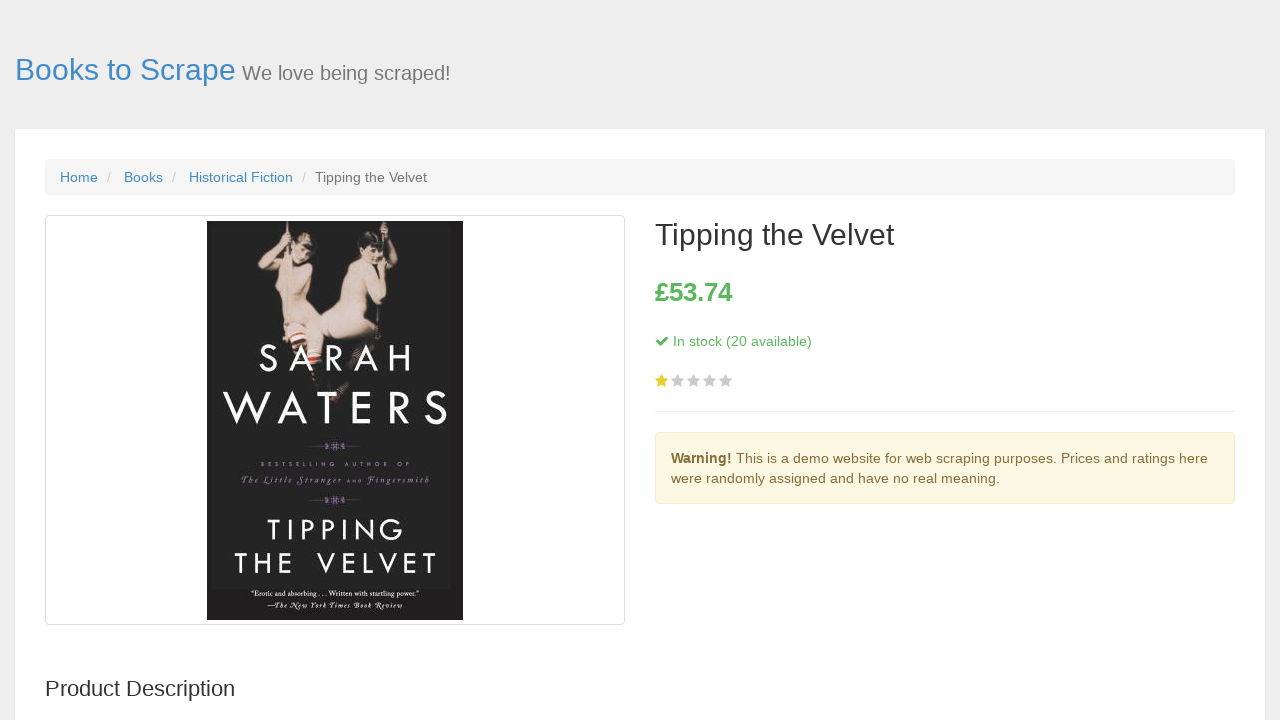